Tests JavaScript alert and confirm dialog interactions by filling a name field, triggering an alert button, accepting it, then triggering a confirm dialog and dismissing it.

Starting URL: https://rahulshettyacademy.com/AutomationPractice/

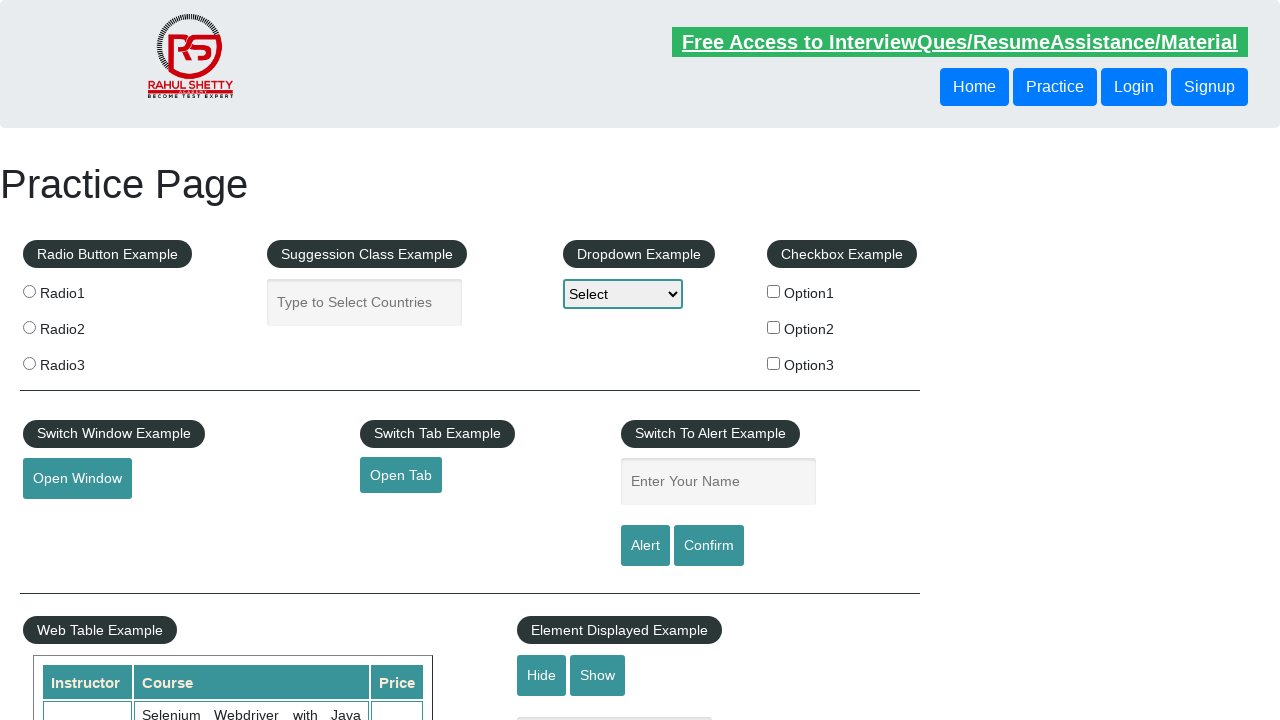

Filled name field with 'Goran' on #name
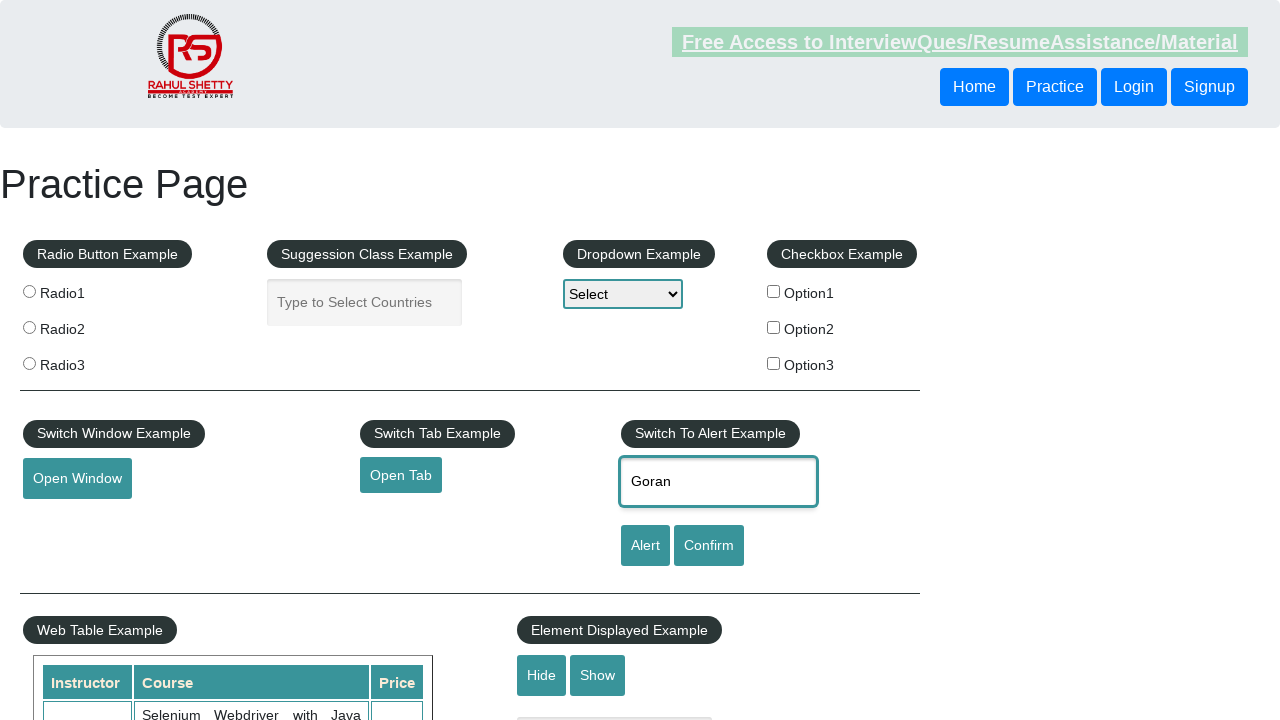

Clicked alert button at (645, 546) on #alertbtn
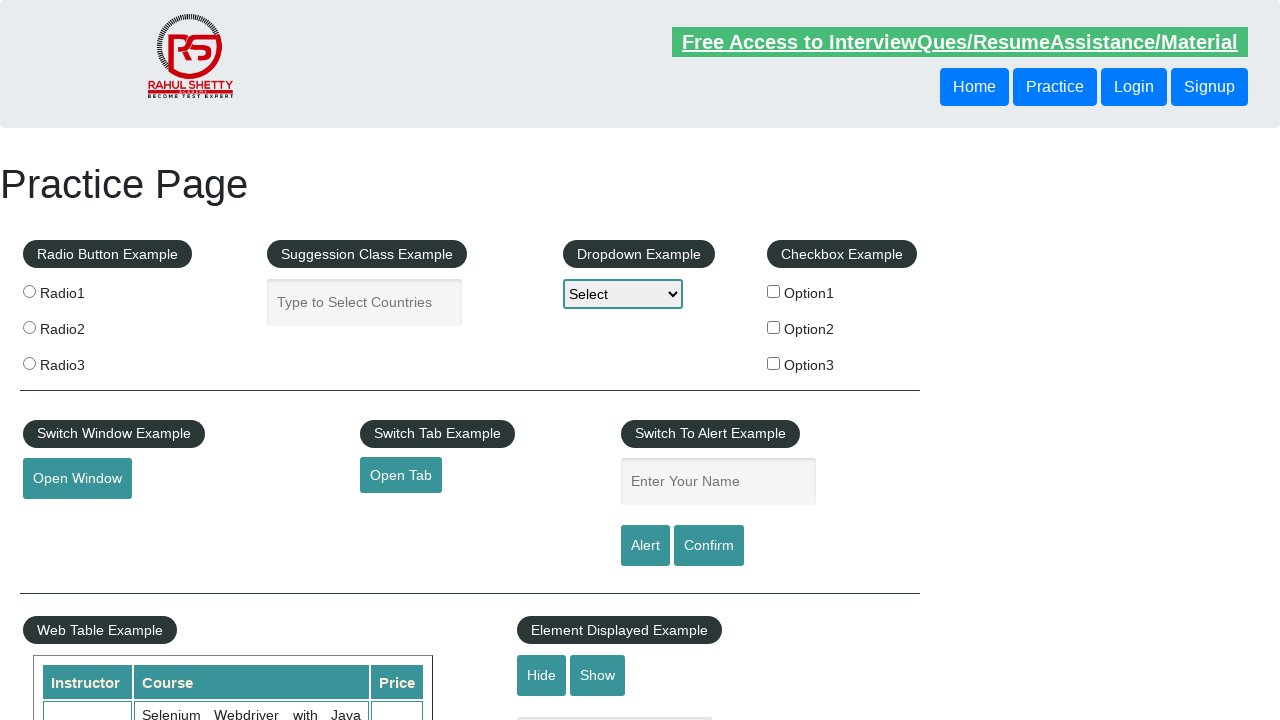

Set up dialog handler to accept alerts
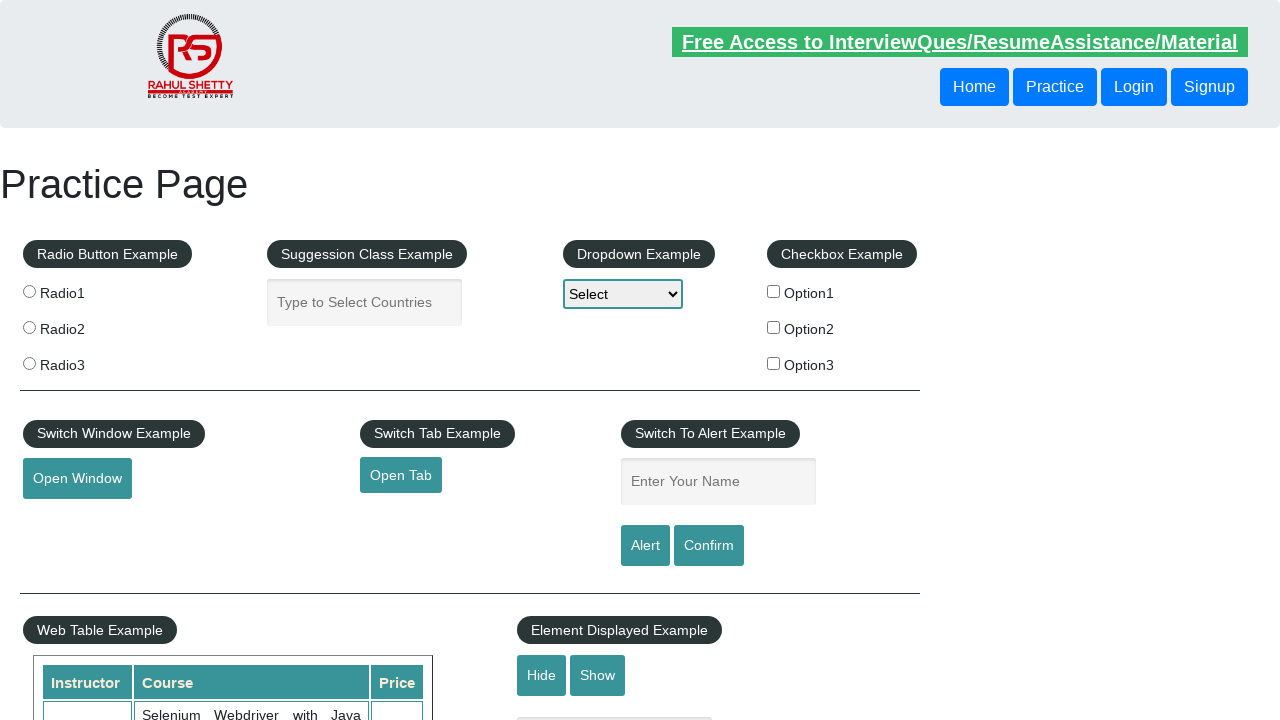

Alert dialog accepted and processed
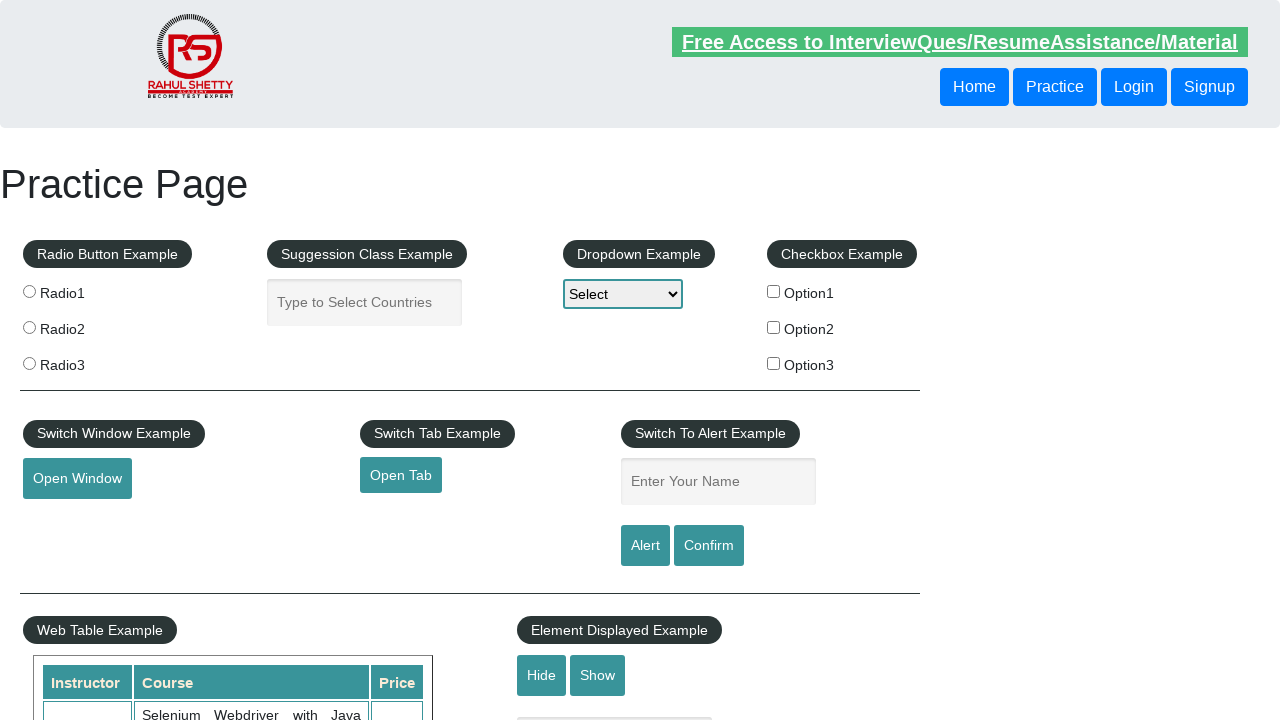

Clicked confirm button at (709, 546) on #confirmbtn
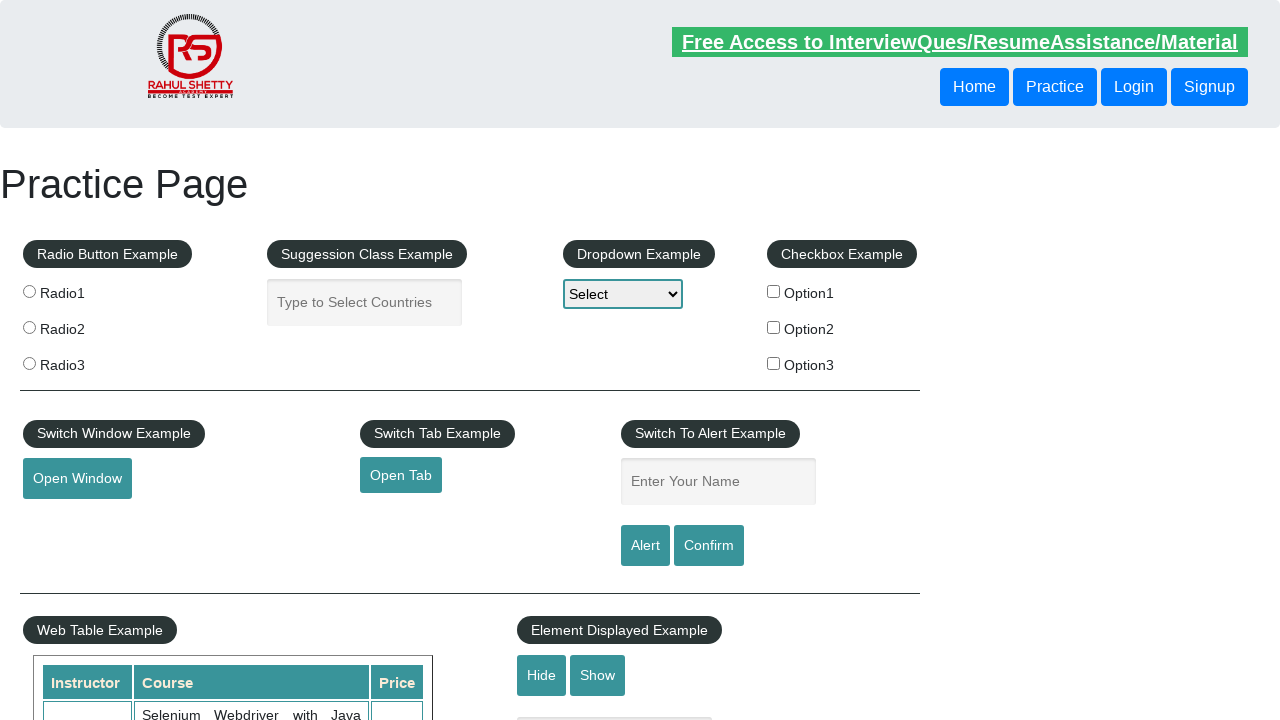

Set up dialog handler to dismiss confirm dialogs
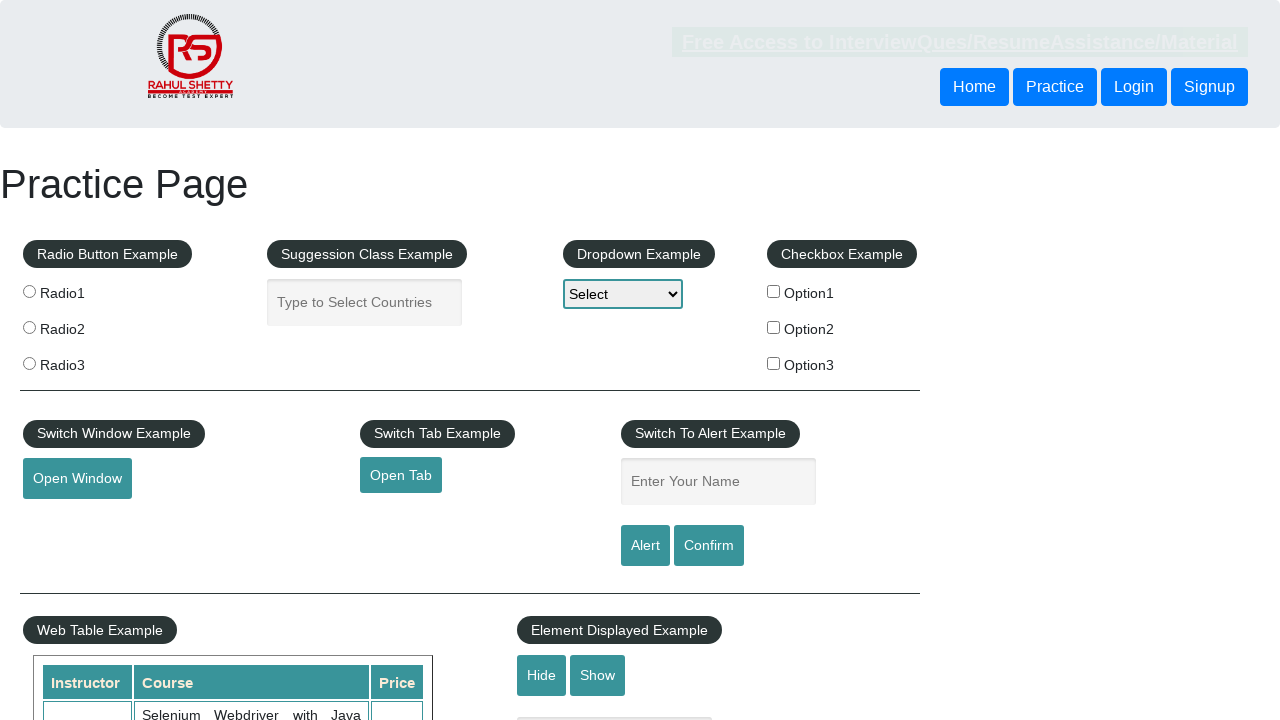

Confirm dialog dismissed and processed
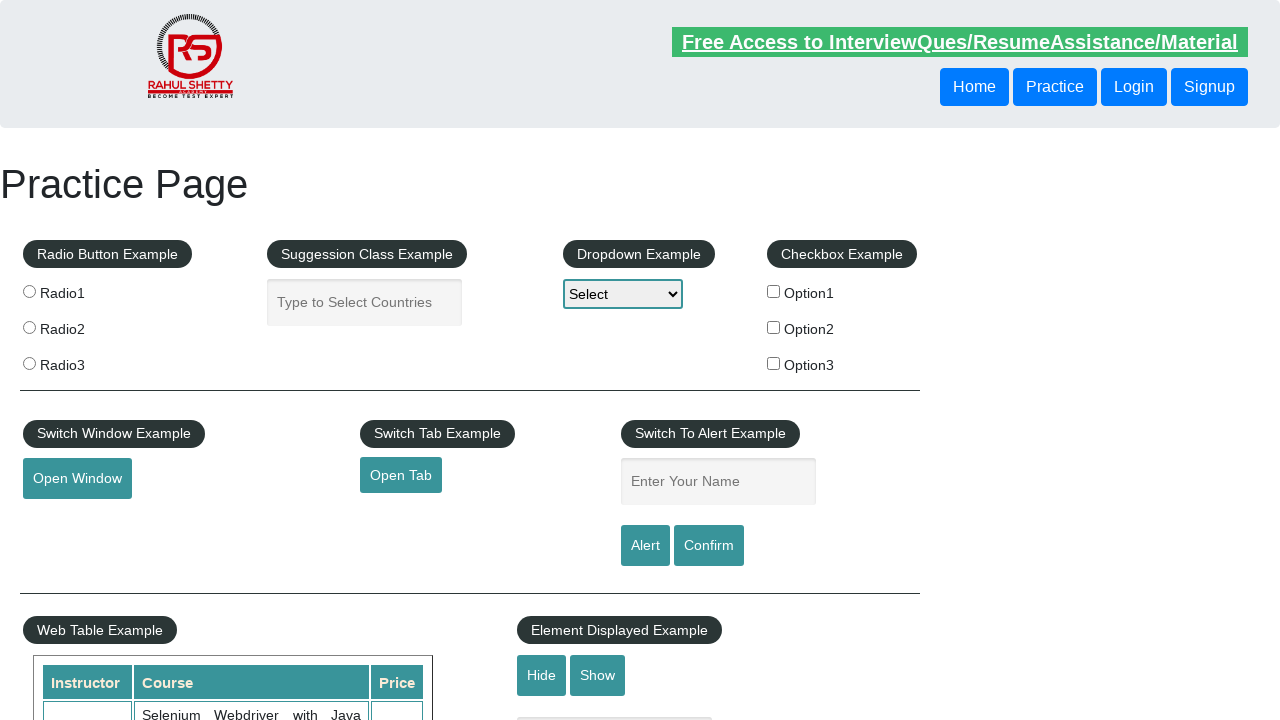

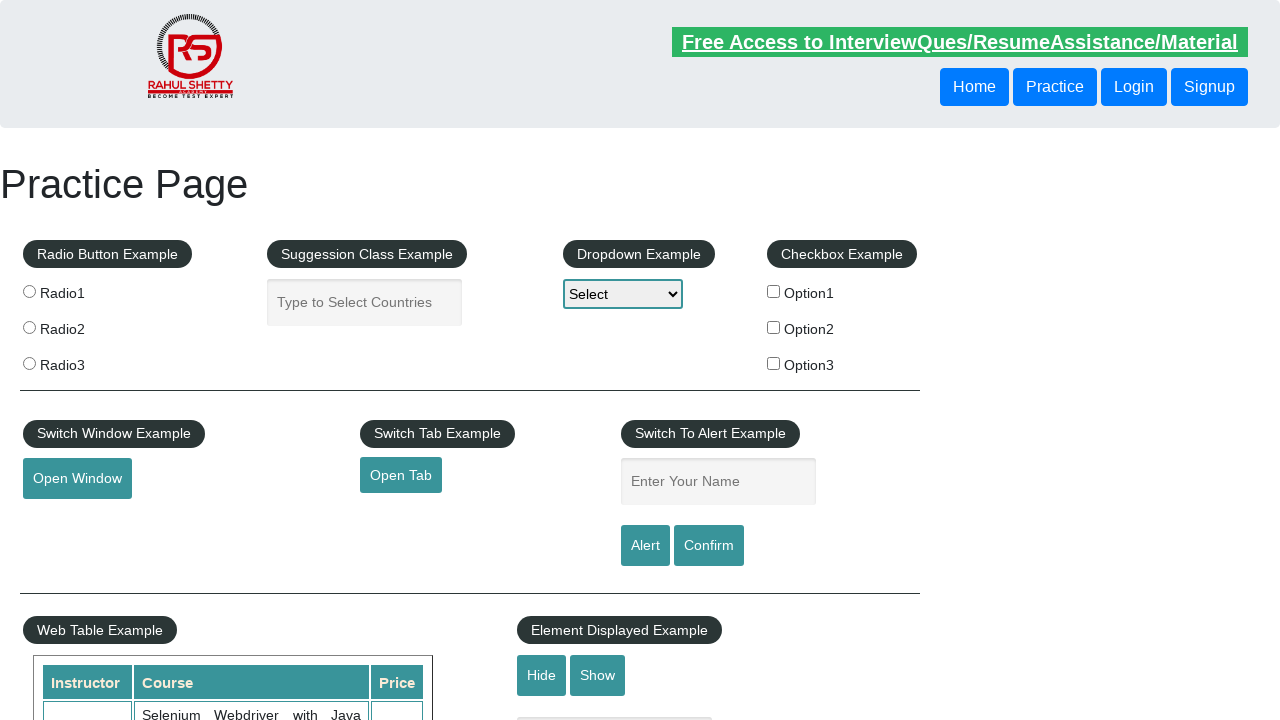